Tests form filling with Selenium speed settings by entering username, email and password fields

Starting URL: http://www.thetestingworld.com/testings

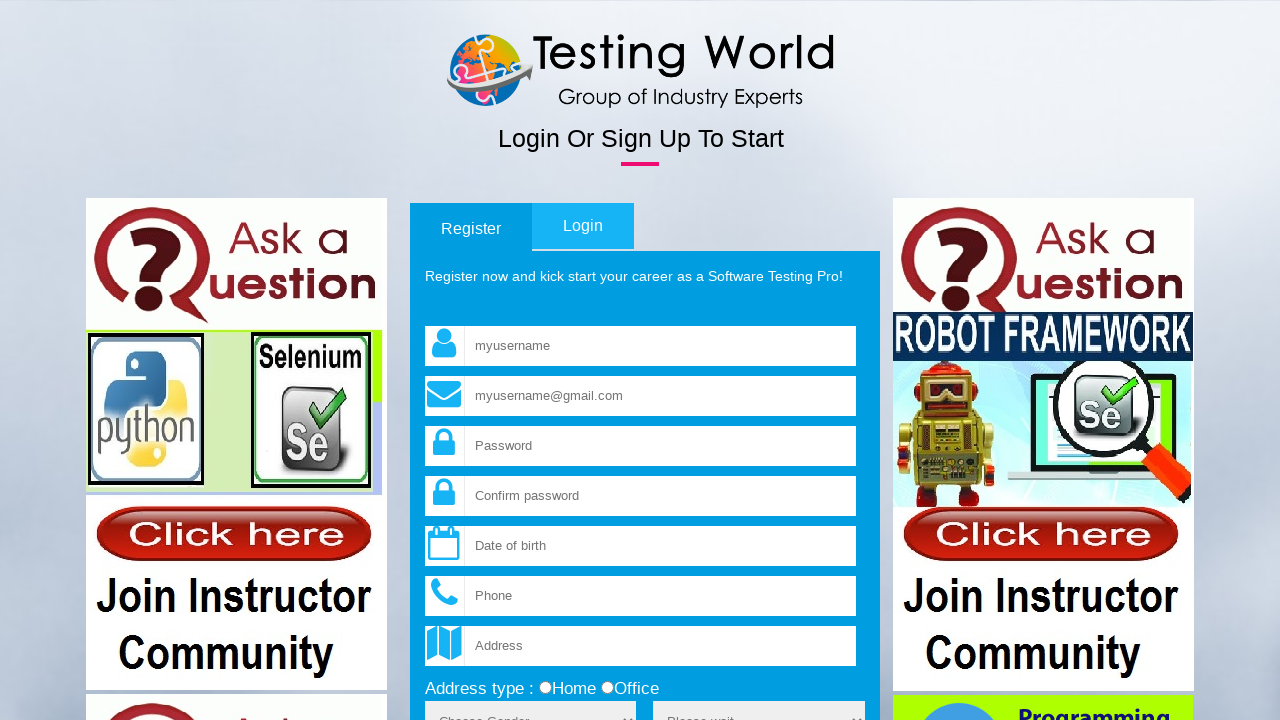

Filled username field with 'Testing' on input[name='fld_username']
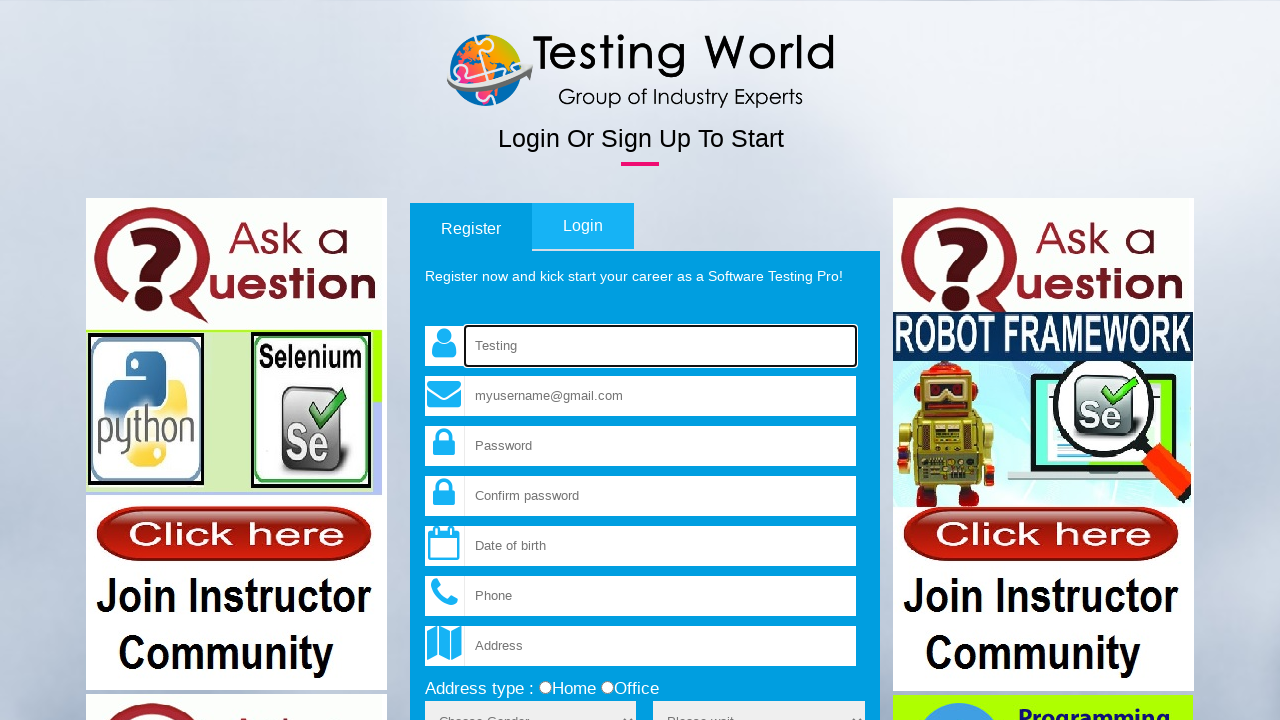

Filled email field with 'testingworldindia@gmail.com' on input[name='fld_email']
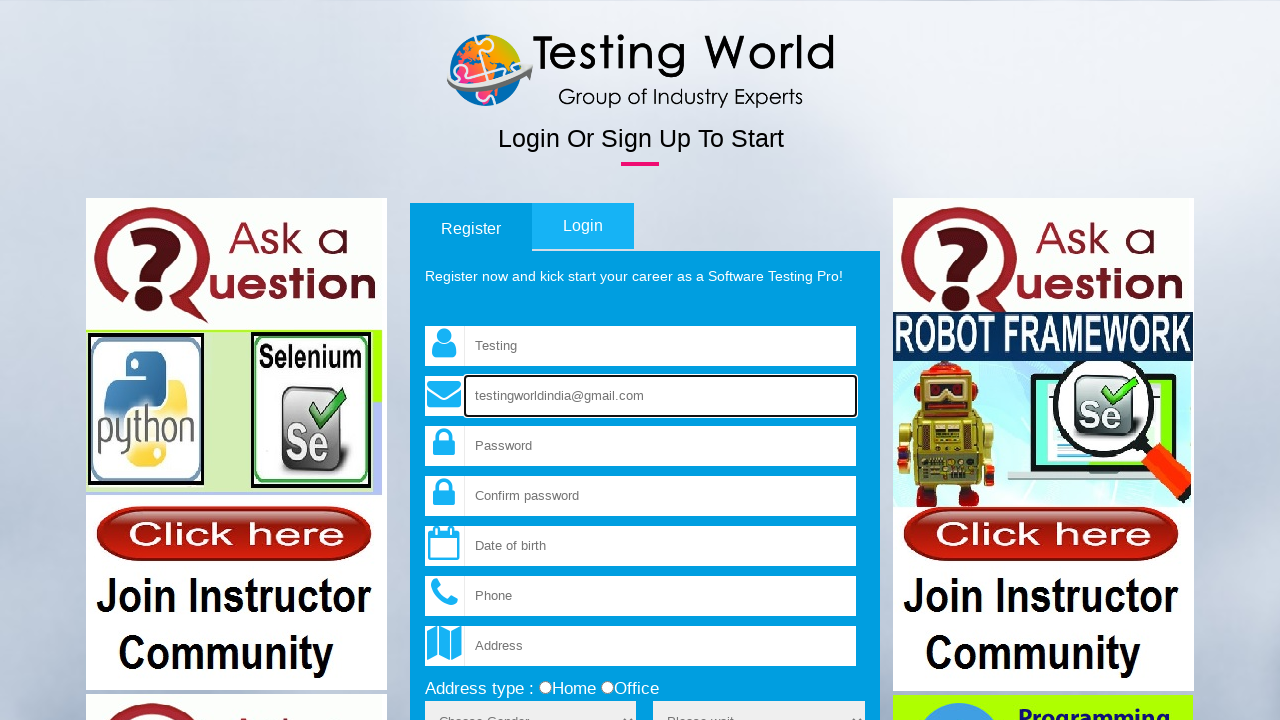

Filled password field with 'abcd' on input[name='fld_password']
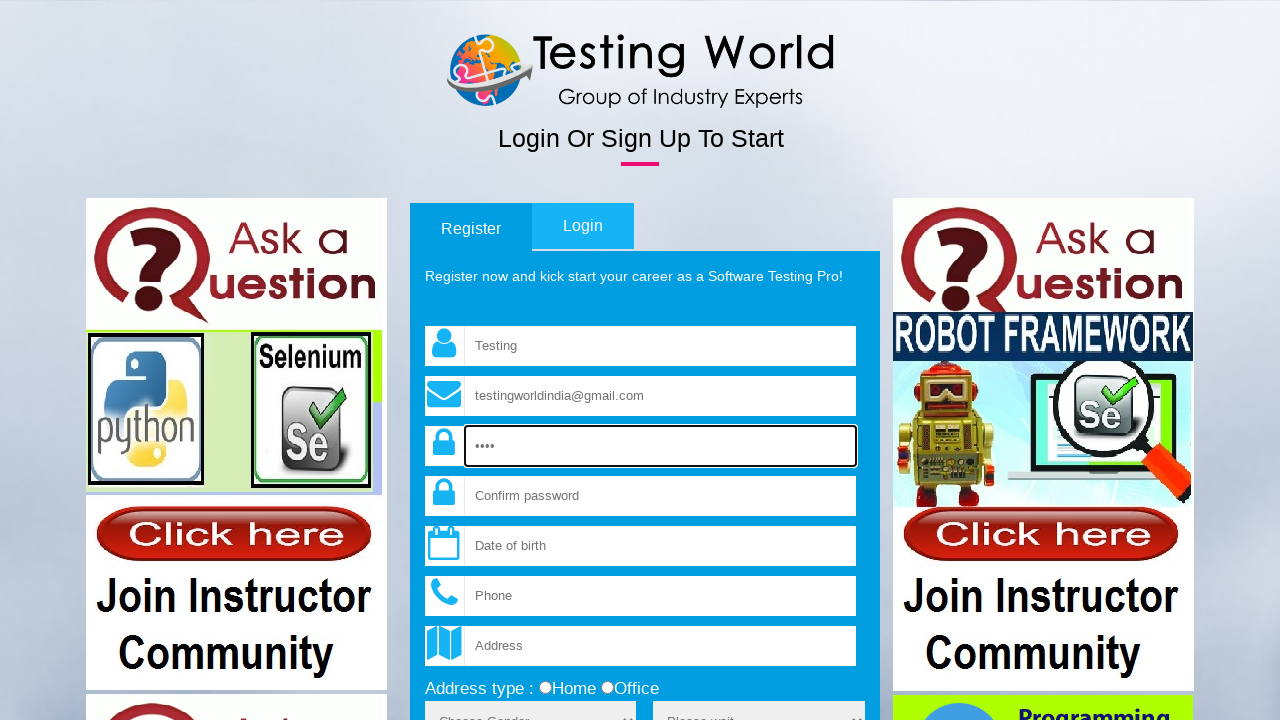

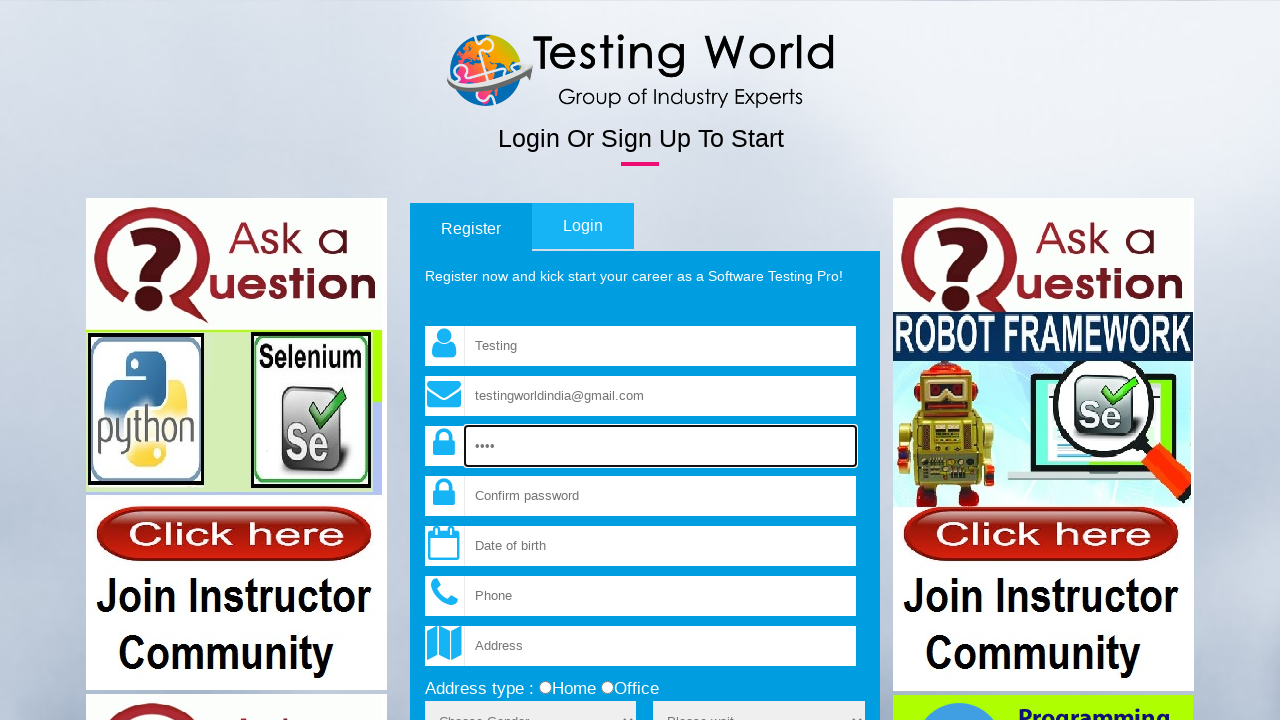